Tests clicking on the account/username link to open the account side panel

Starting URL: https://www.ae.com/us/en

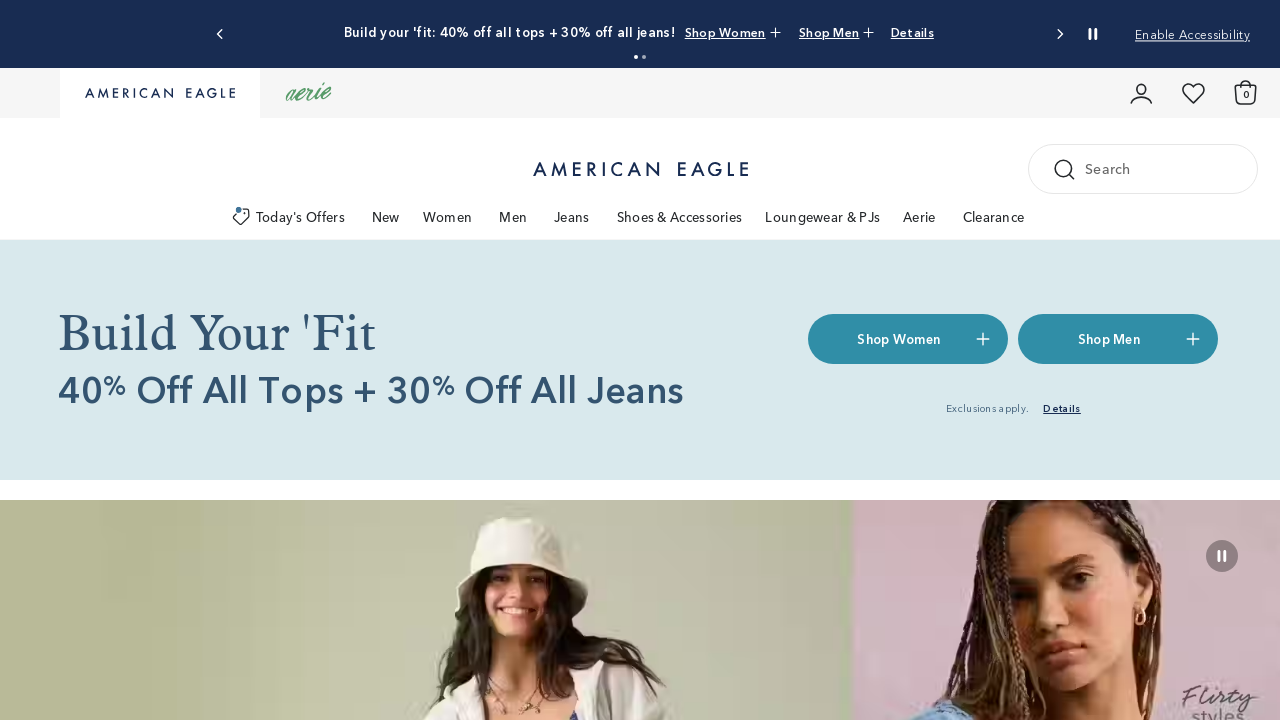

Navigated to https://www.ae.com/us/en
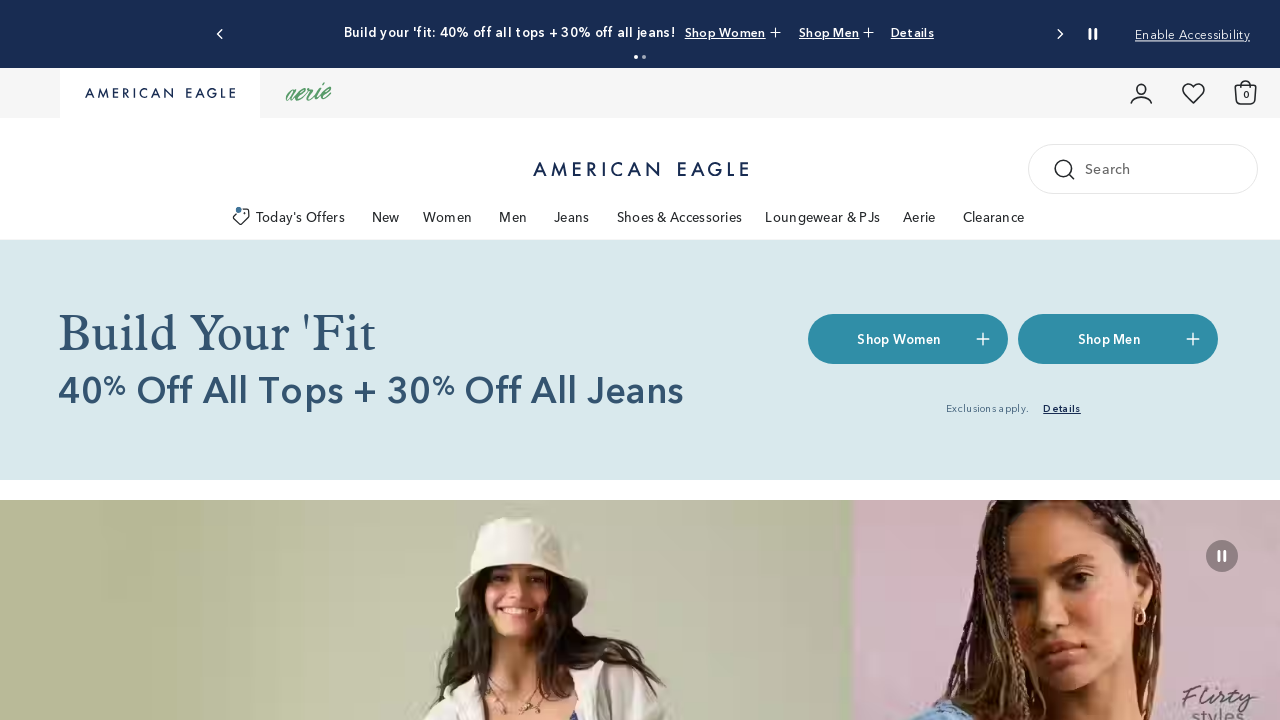

Clicked on account/username link to open account side panel at (1142, 92) on a.clickable.qa-show-sidetray-account.sidetray-account
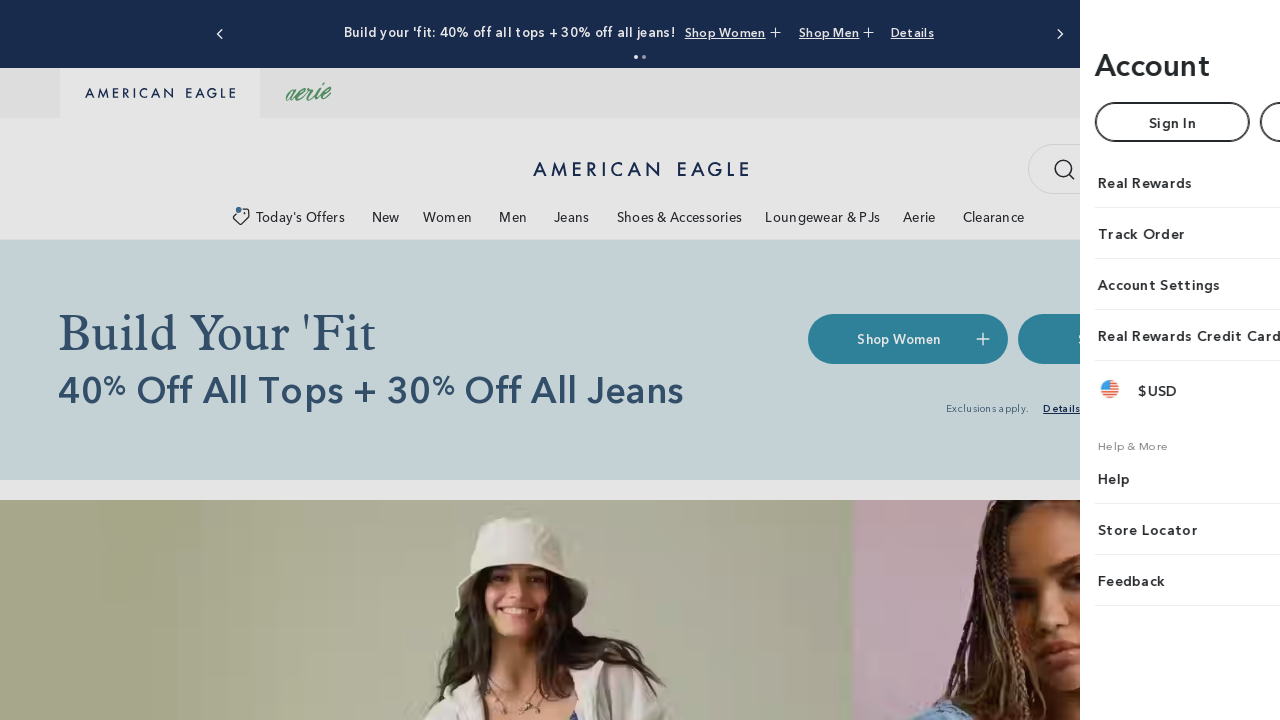

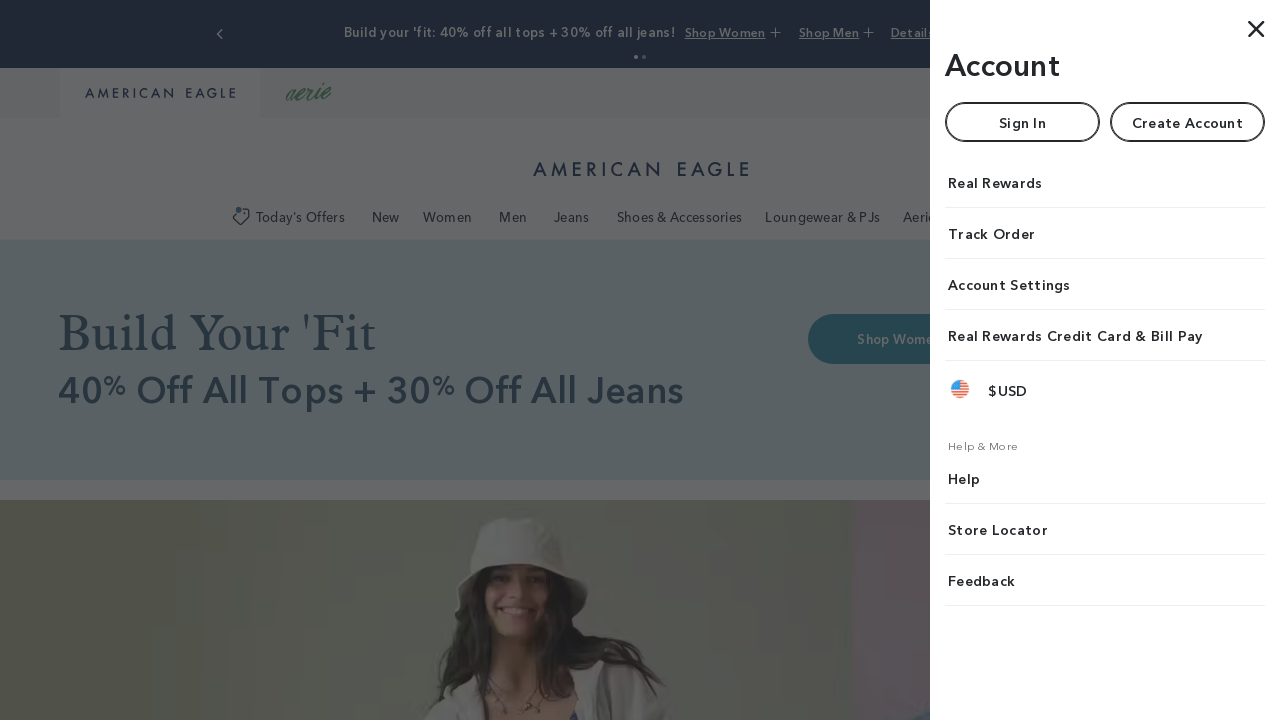